Tests the flow of trying to add a management company to favorites without being logged in, which redirects to login

Starting URL: http://irkutsk.holme.ru/

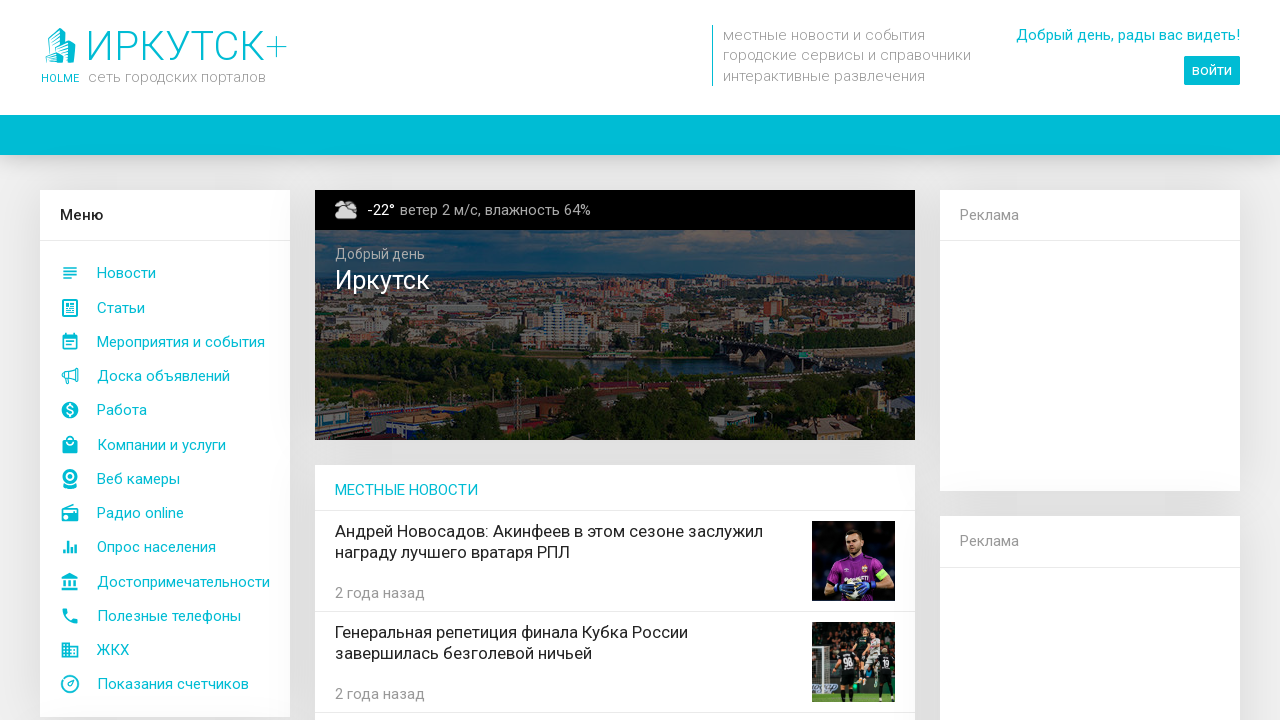

Clicked GKH section in main menu at (165, 650) on xpath=//a[@id='mainMenuDesktop_gkh']
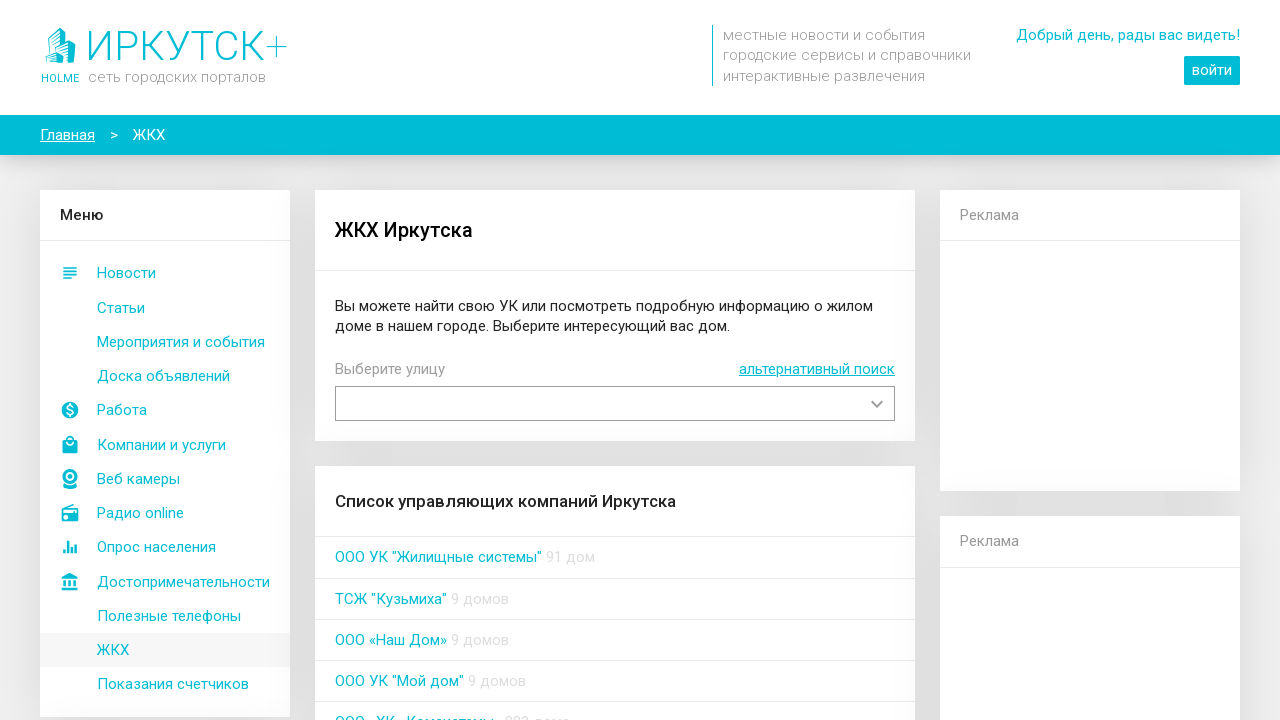

Clicked 'Show all management companies' link at (432, 361) on xpath=//a[text()='Показать все УК']
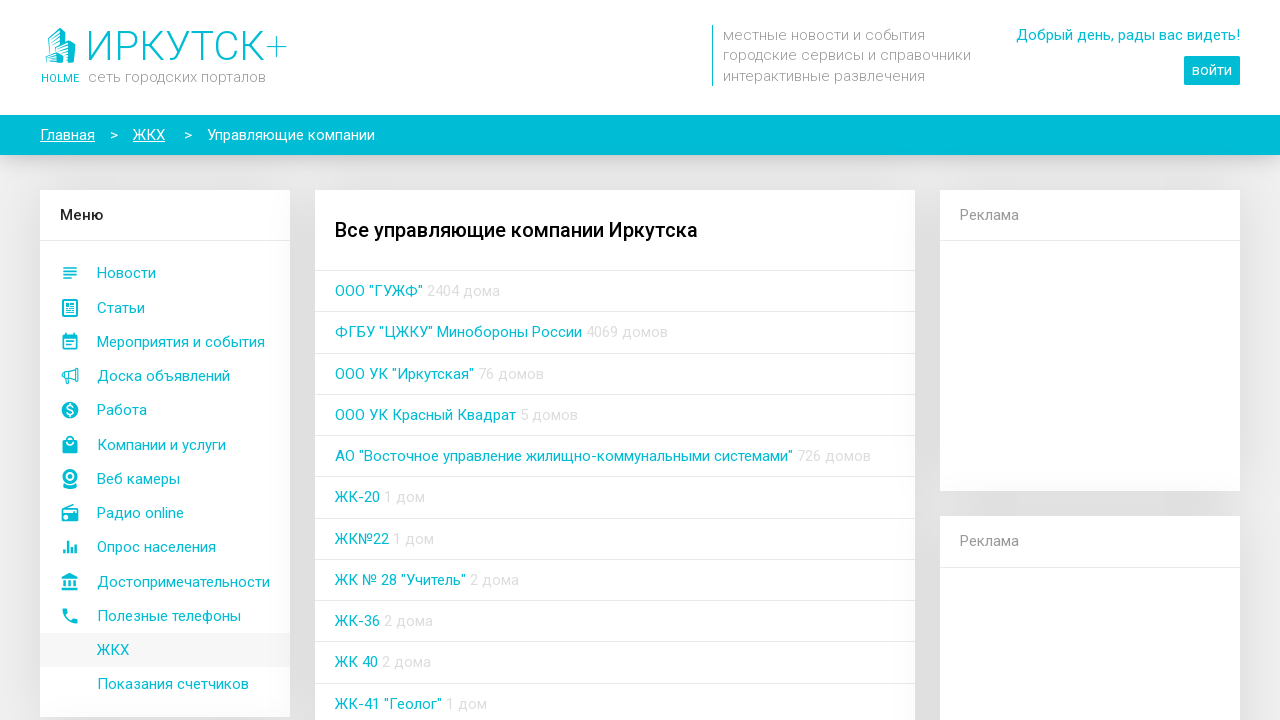

Clicked on specific management company at (358, 360) on xpath=//a[@href='/uk/5a315918c7d6045057a8c2c2/']
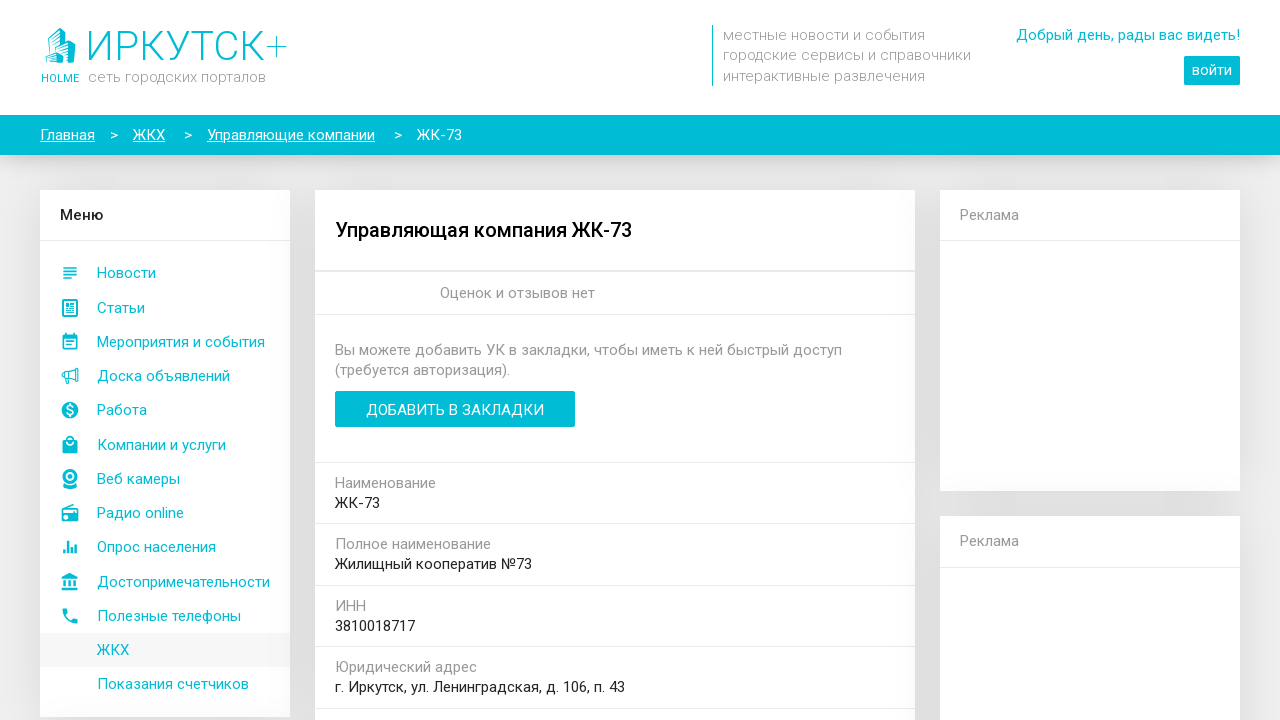

Clicked add to favorites button at (455, 408) on xpath=//span[@class='btn js_uk_favorite']
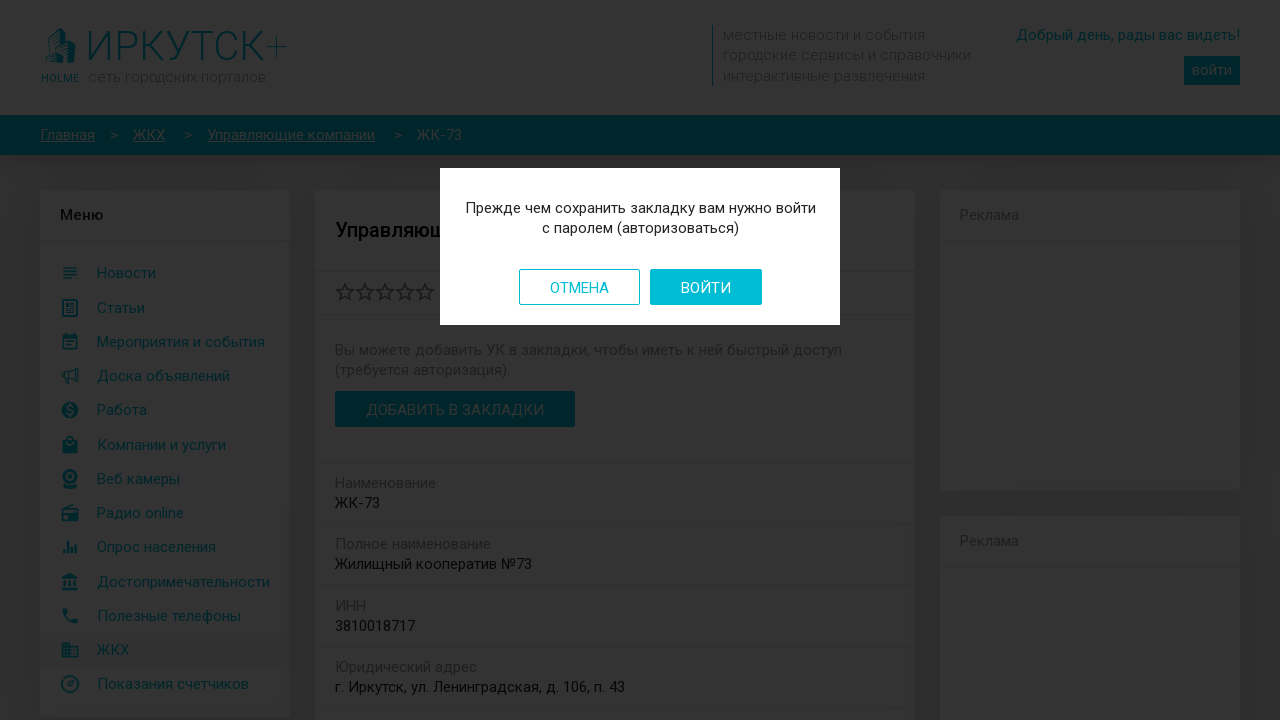

Clicked OK button in alert dialog at (706, 286) on xpath=//span[@class='js_layout-alert__btn-ok btn hidden']
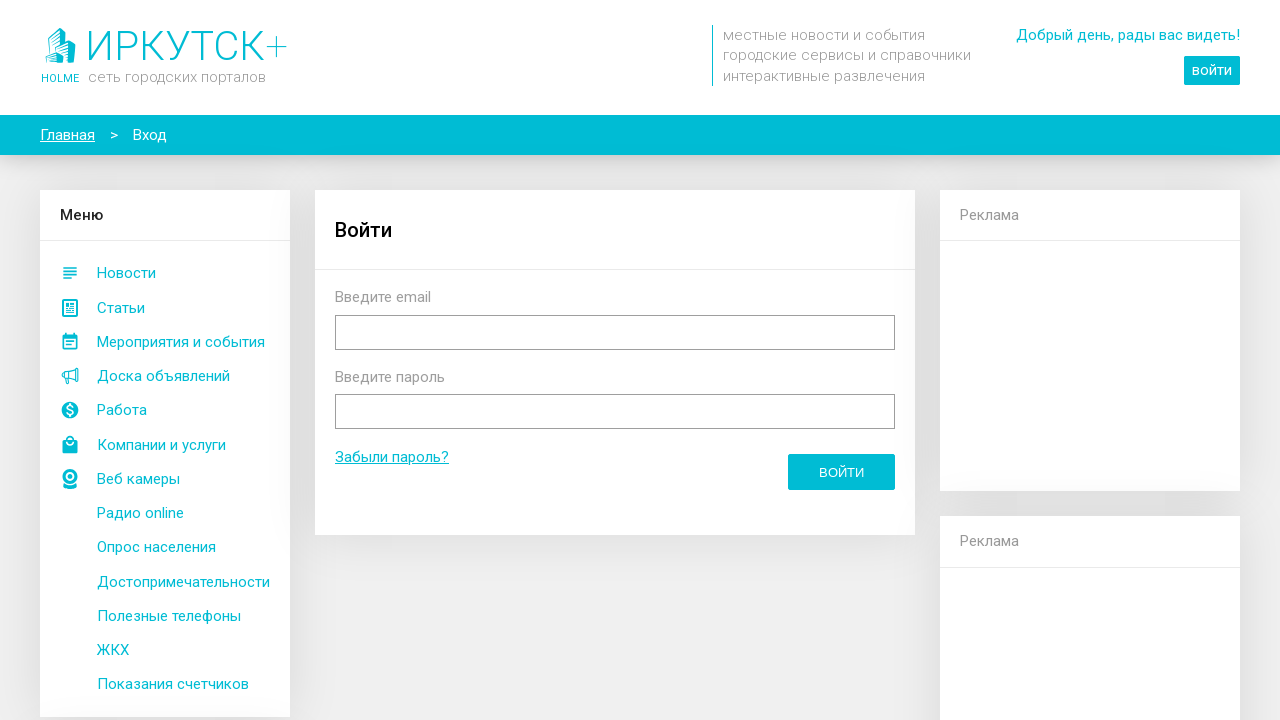

Login page loaded after redirect
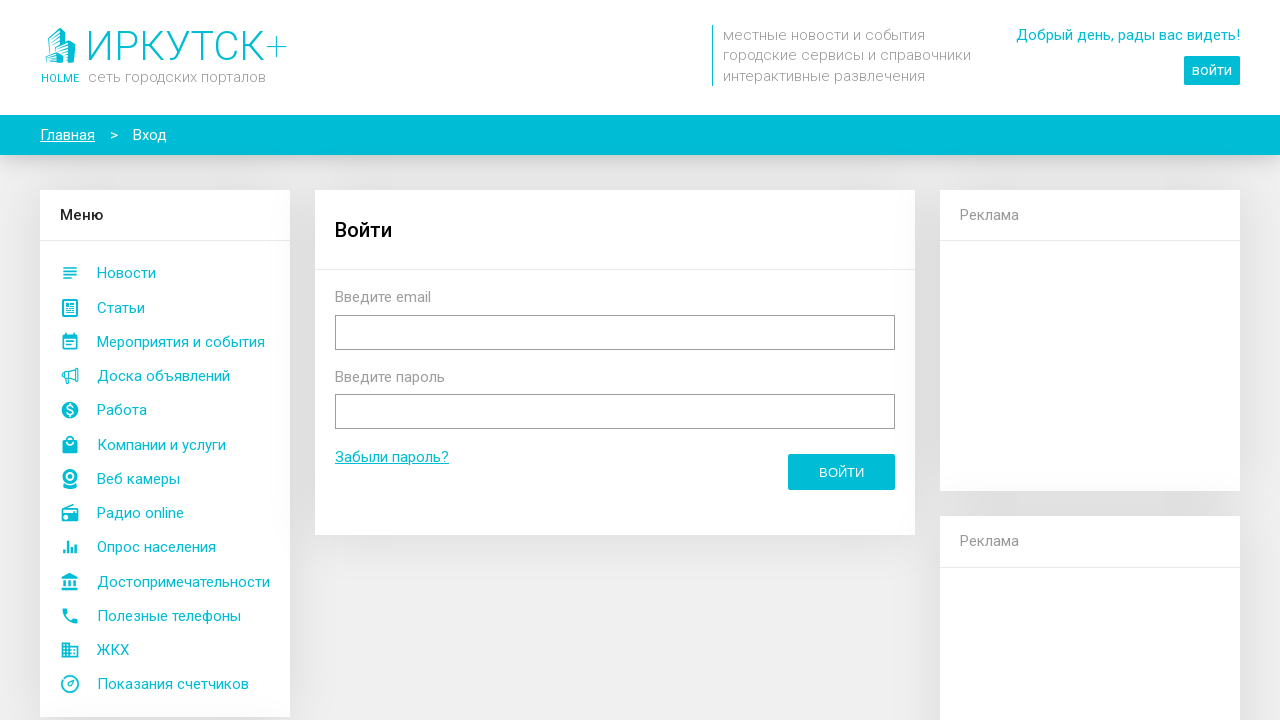

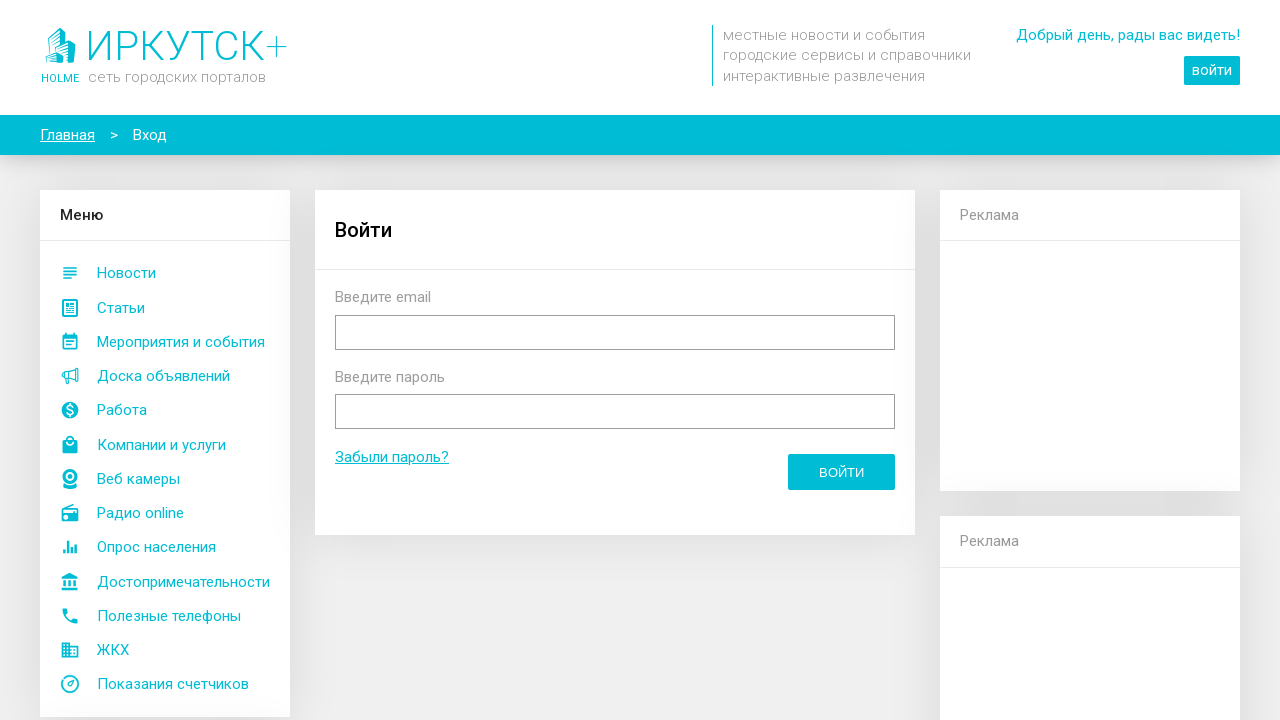